Tests calculator division functionality by calculating 6 / 3 and verifying the result equals 2

Starting URL: https://testpages.eviltester.com/styled/apps/calculator.html

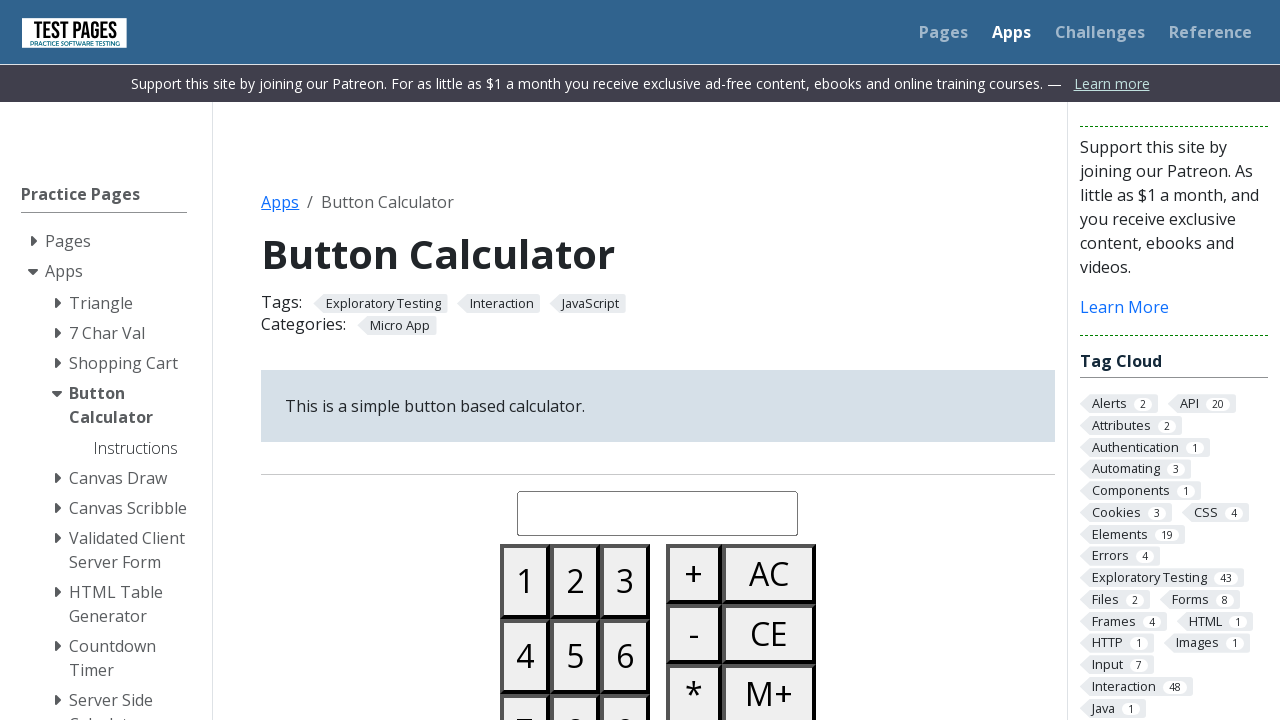

Clicked button 6 at (625, 656) on #button06
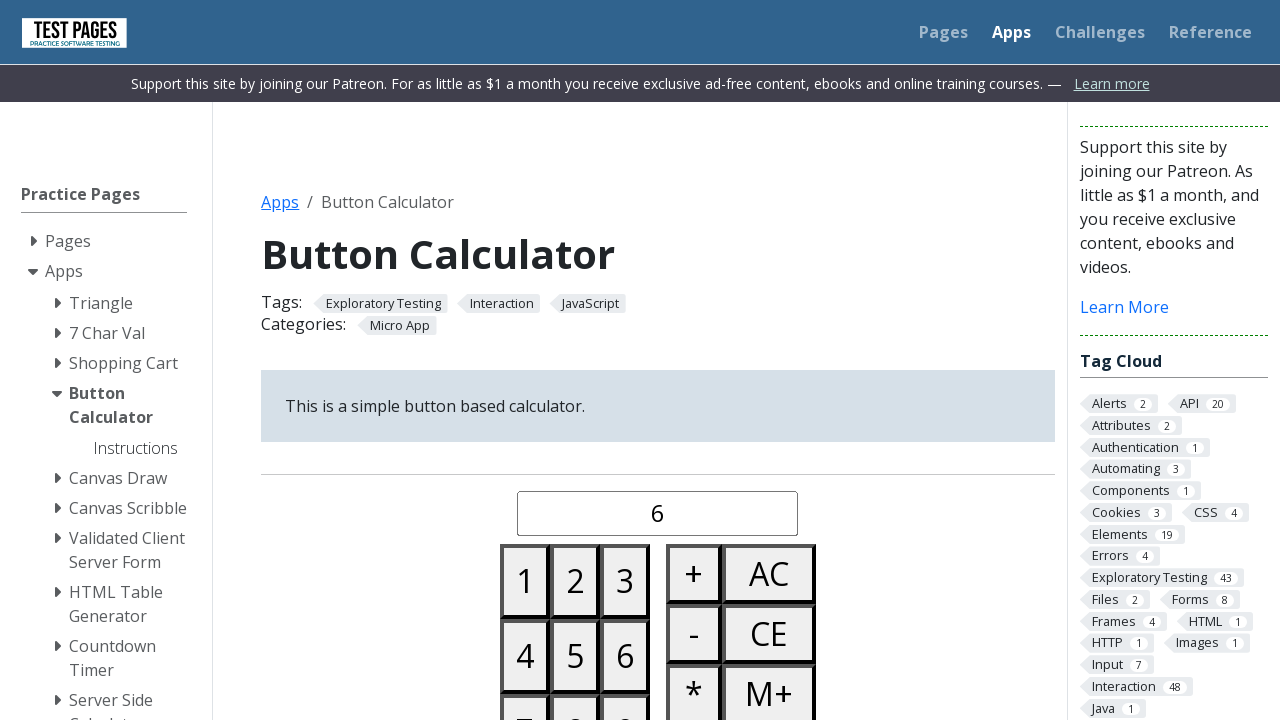

Clicked divide button at (694, 360) on #buttondivide
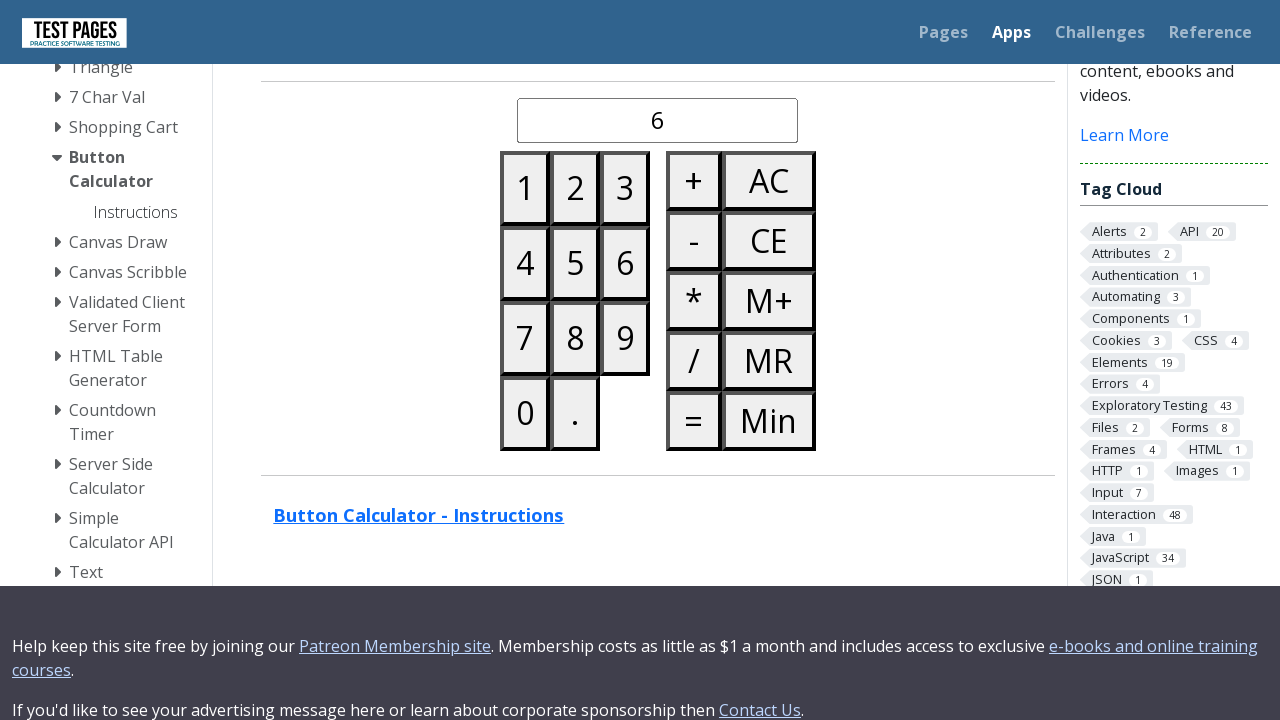

Clicked button 3 at (625, 188) on #button03
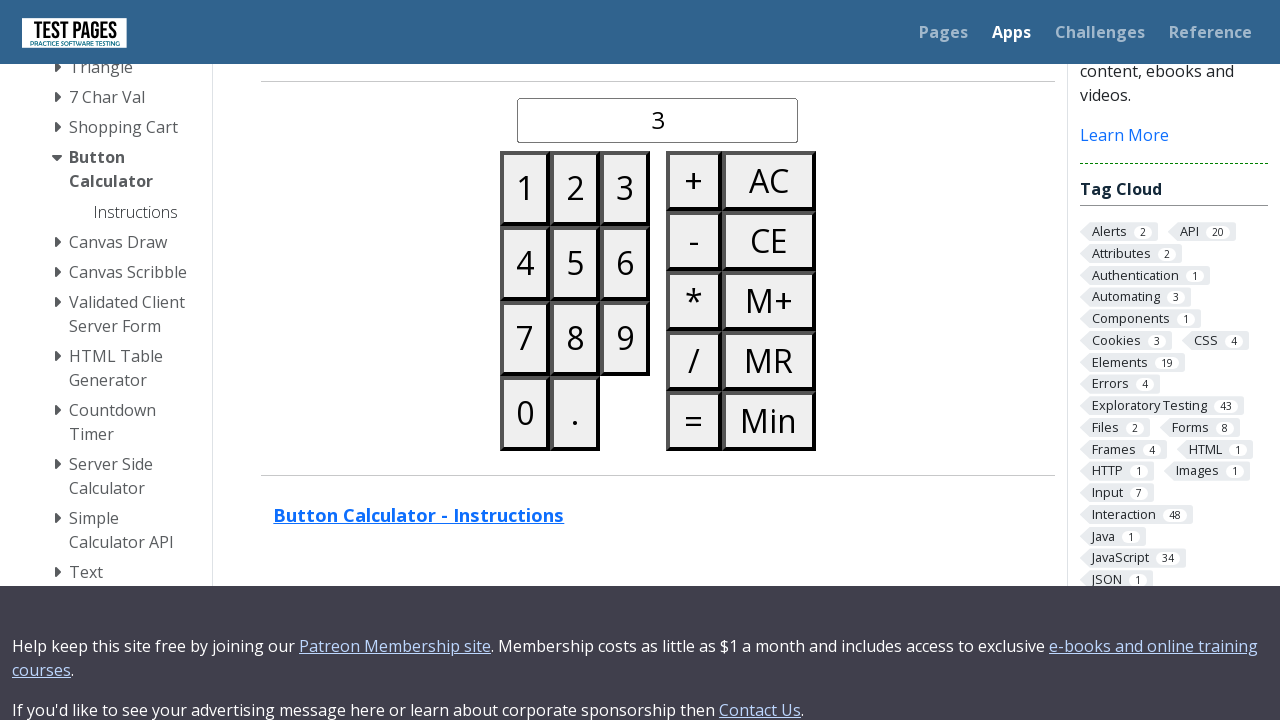

Clicked equals button at (694, 420) on #buttonequals
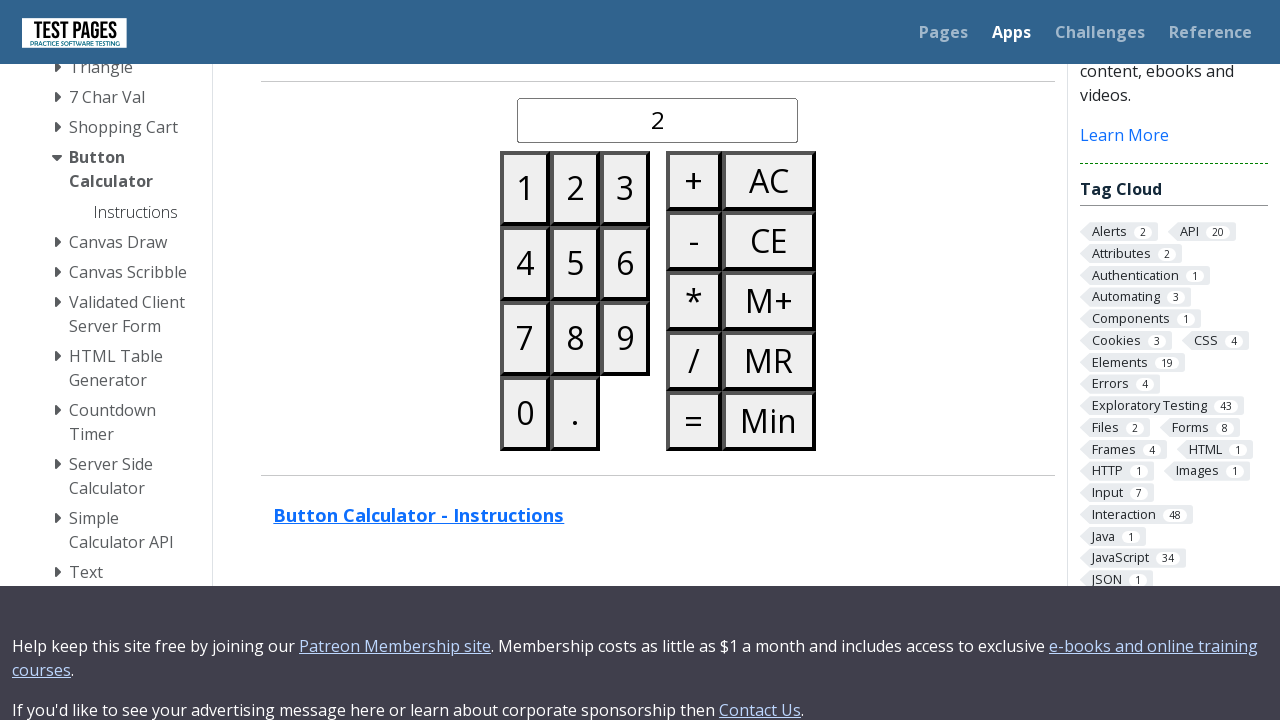

Verified that calculation result equals 2
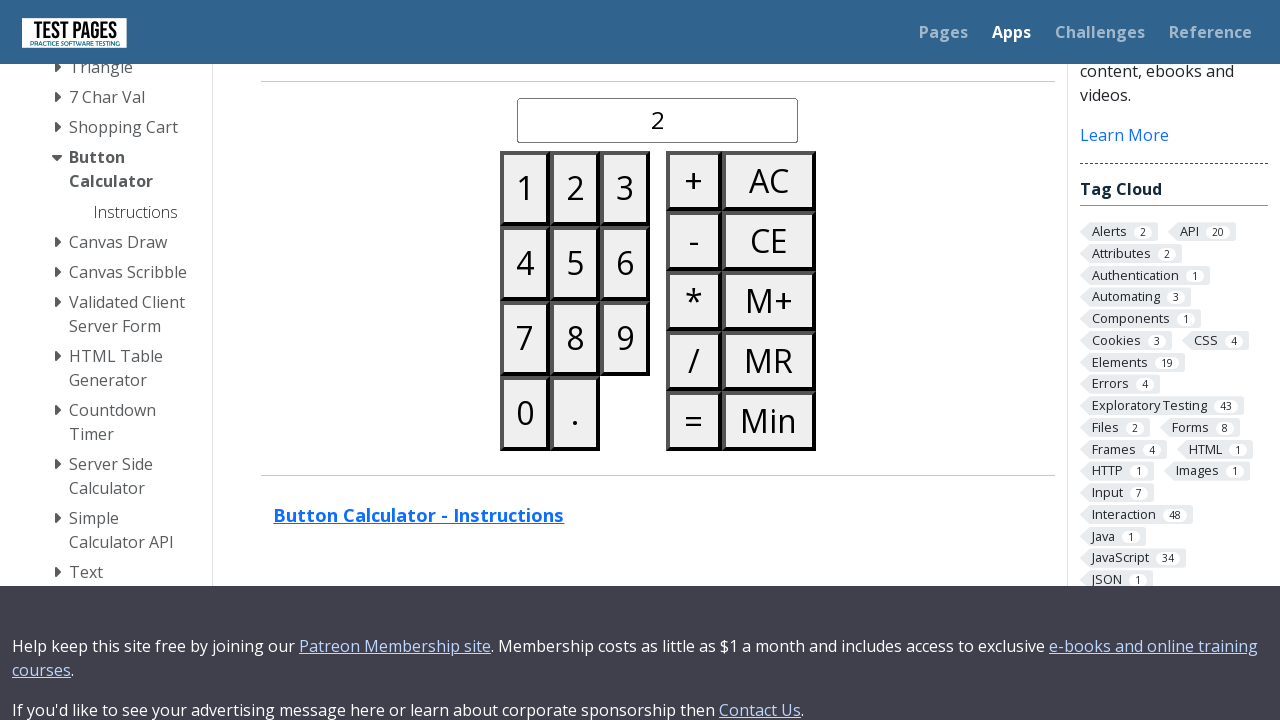

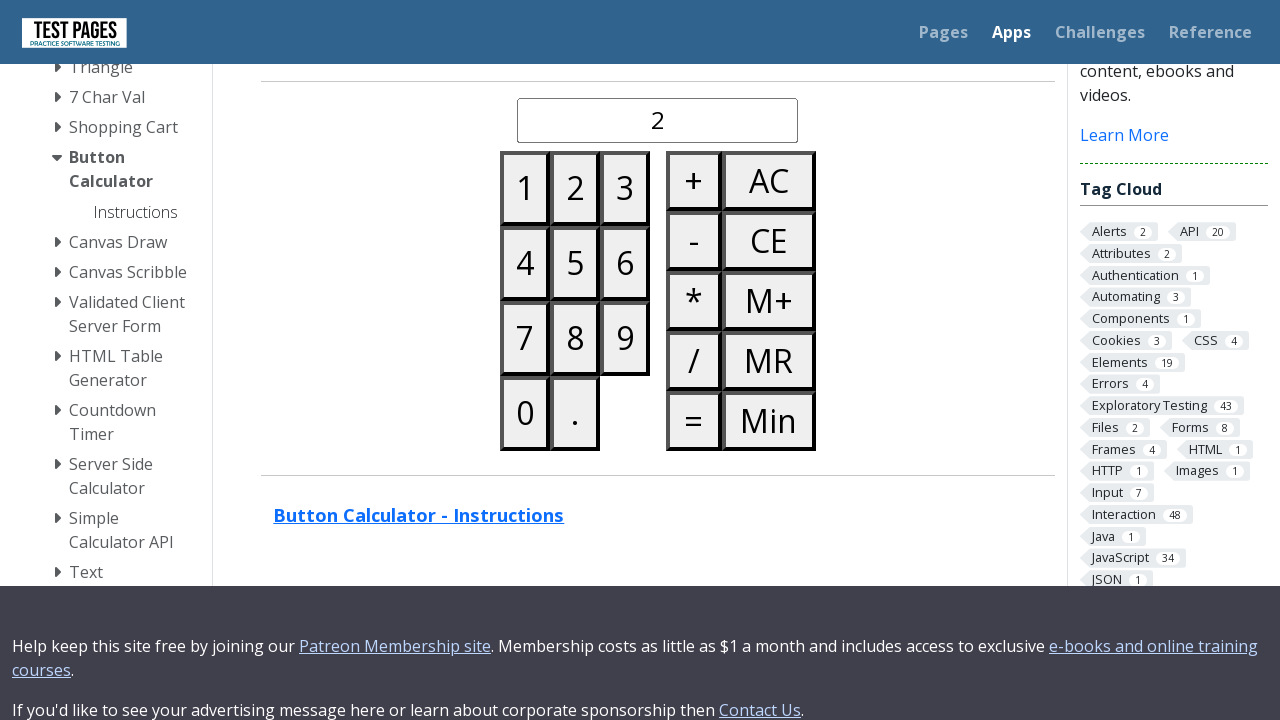